Tests a registration form by filling in first name, last name, and email fields, then submitting the form and verifying the success message

Starting URL: http://suninjuly.github.io/registration1.html

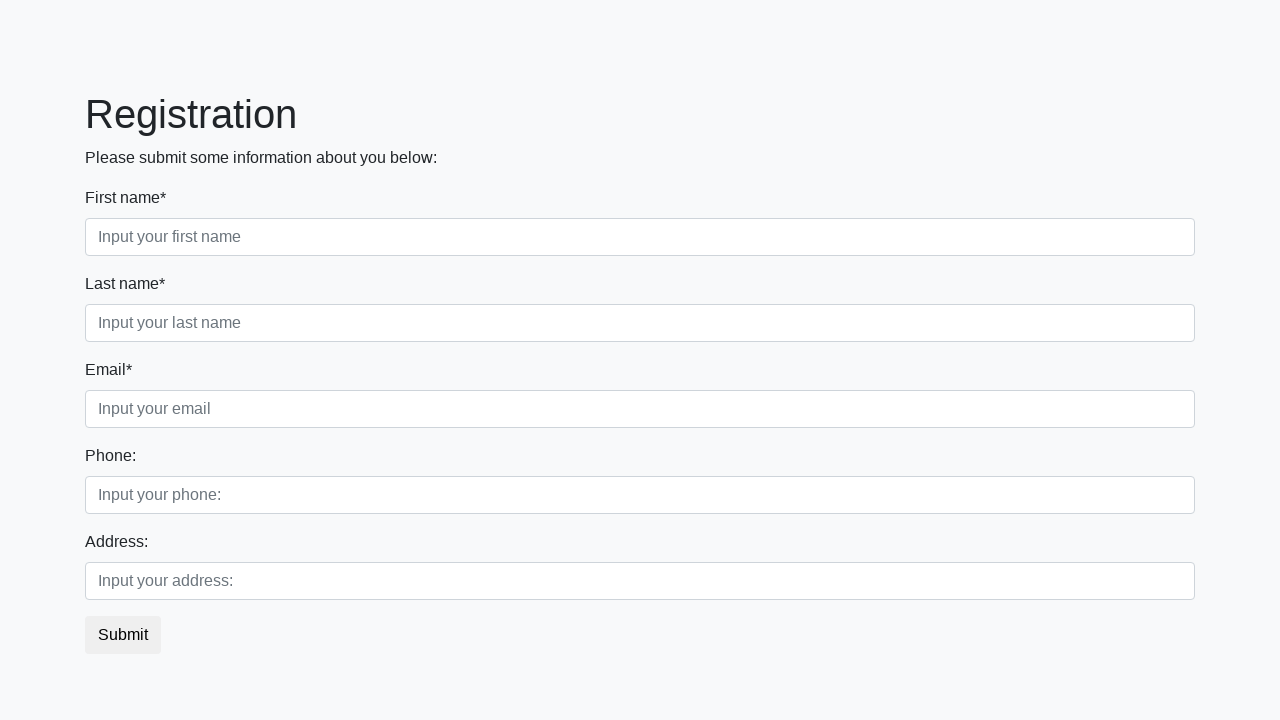

Filled first name field with 'John' on //div[@class='first_block']//input[@class='form-control first']
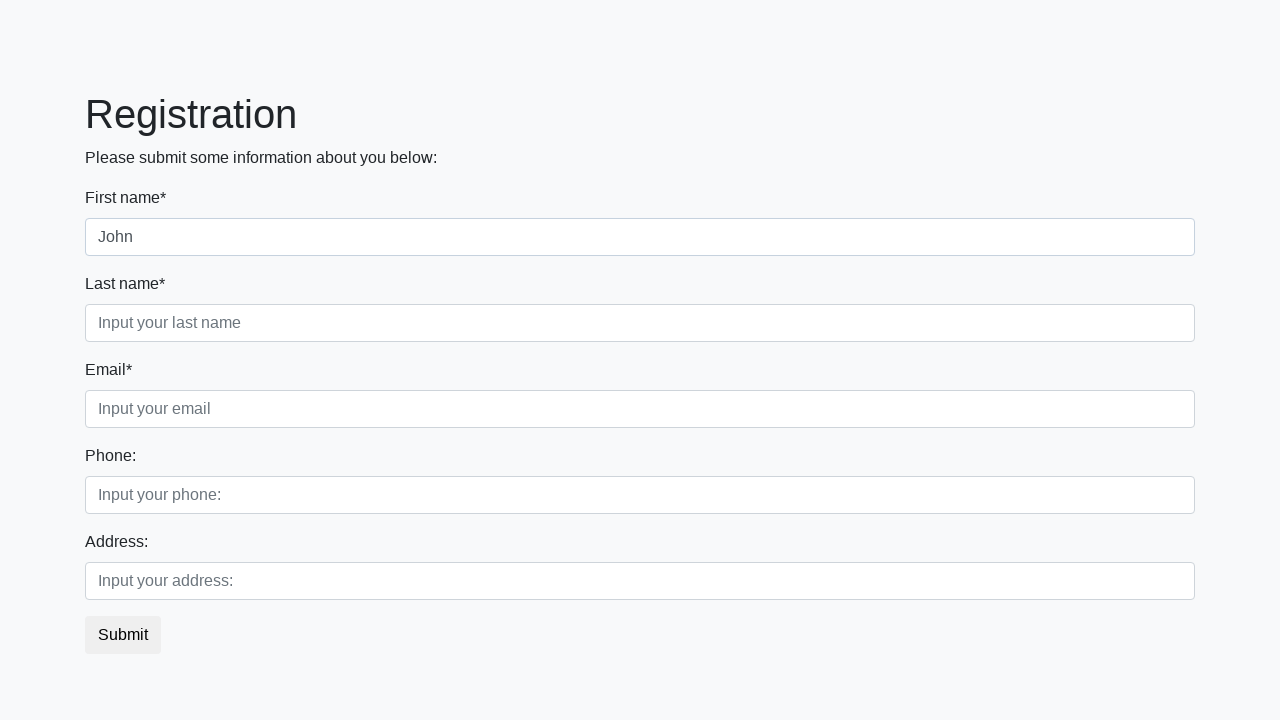

Filled last name field with 'Smith' on //div[@class='first_block']//input[@class='form-control second']
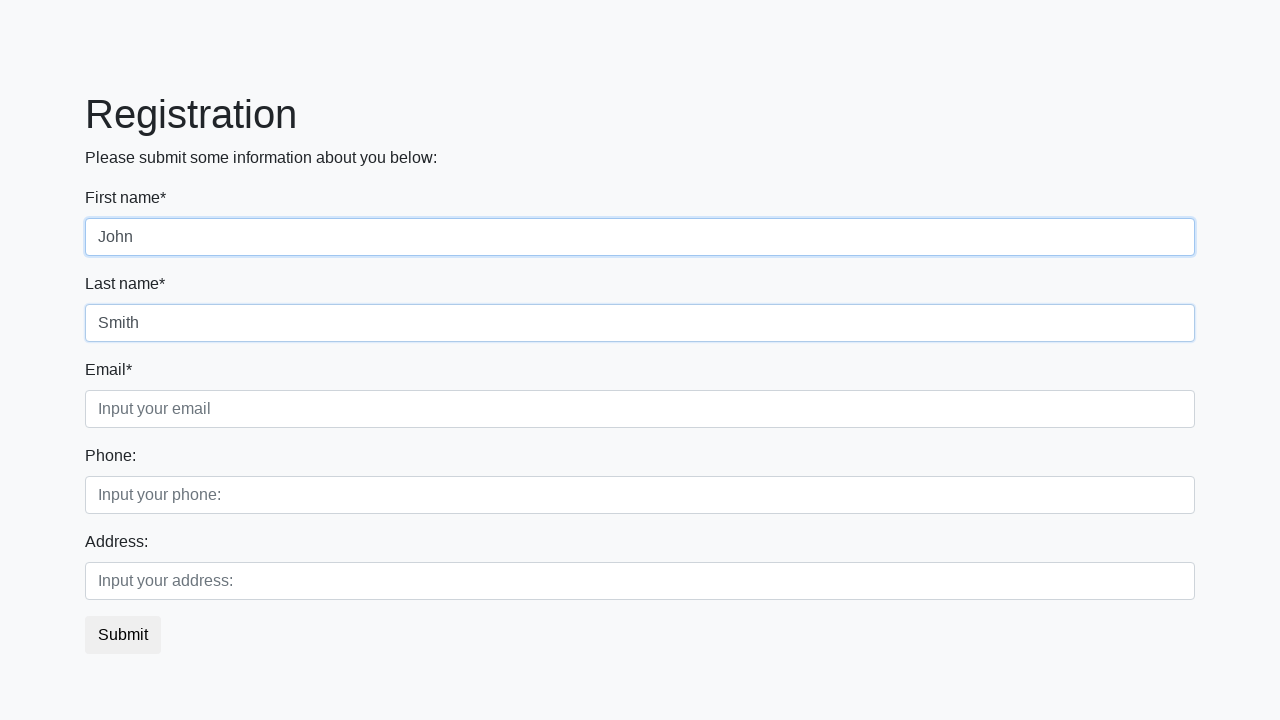

Filled email field with 'john.smith@example.com' on //div[@class='first_block']//input[@class='form-control third']
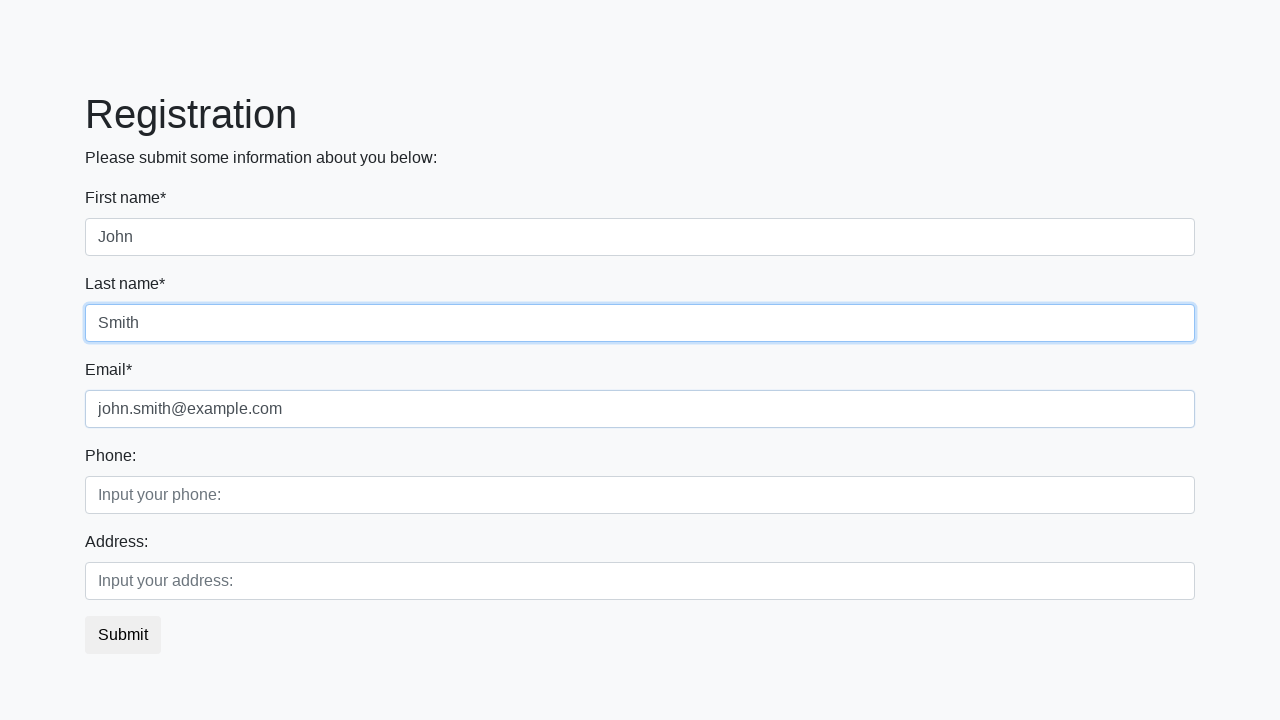

Clicked submit button to register at (123, 635) on button.btn
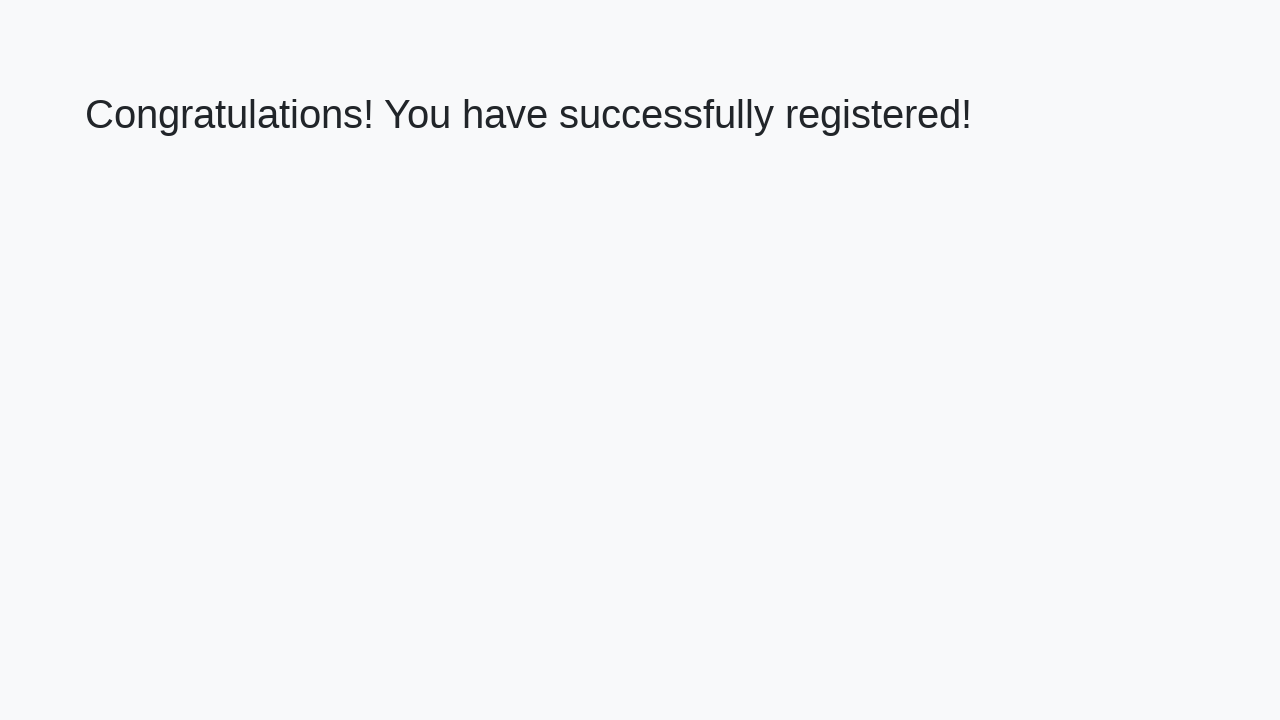

Success message heading appeared
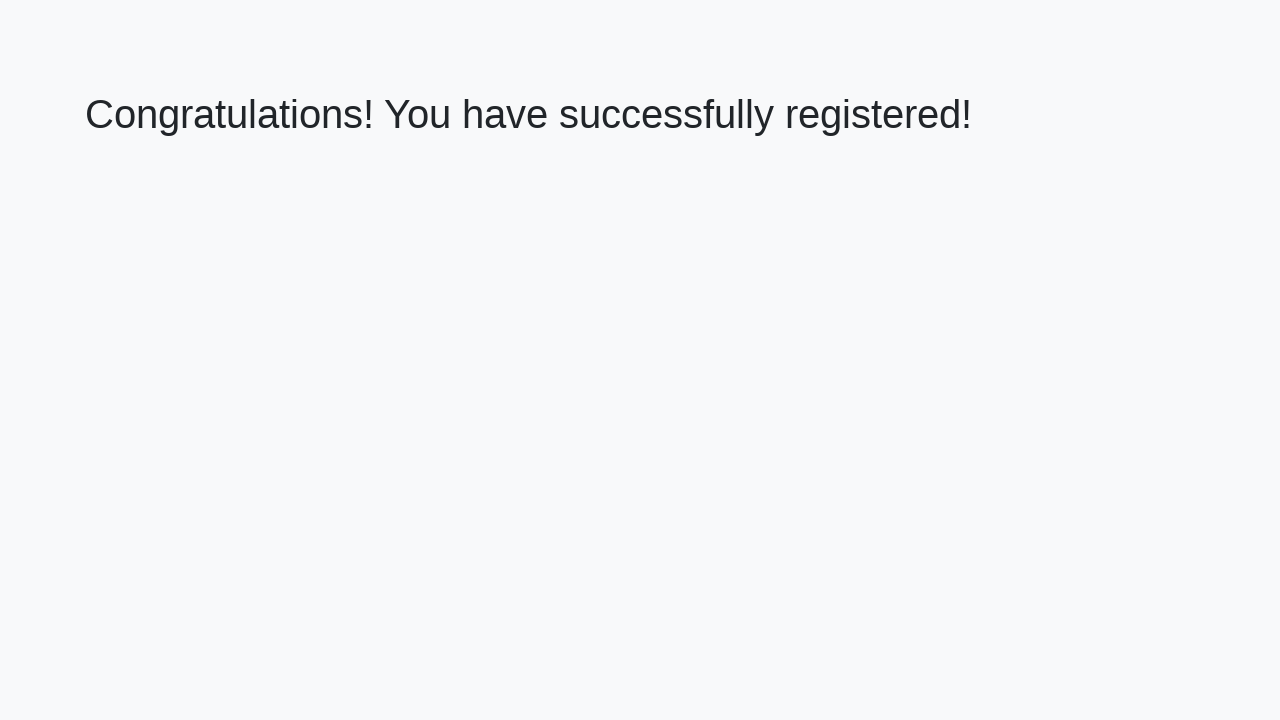

Retrieved success message text: 'Congratulations! You have successfully registered!'
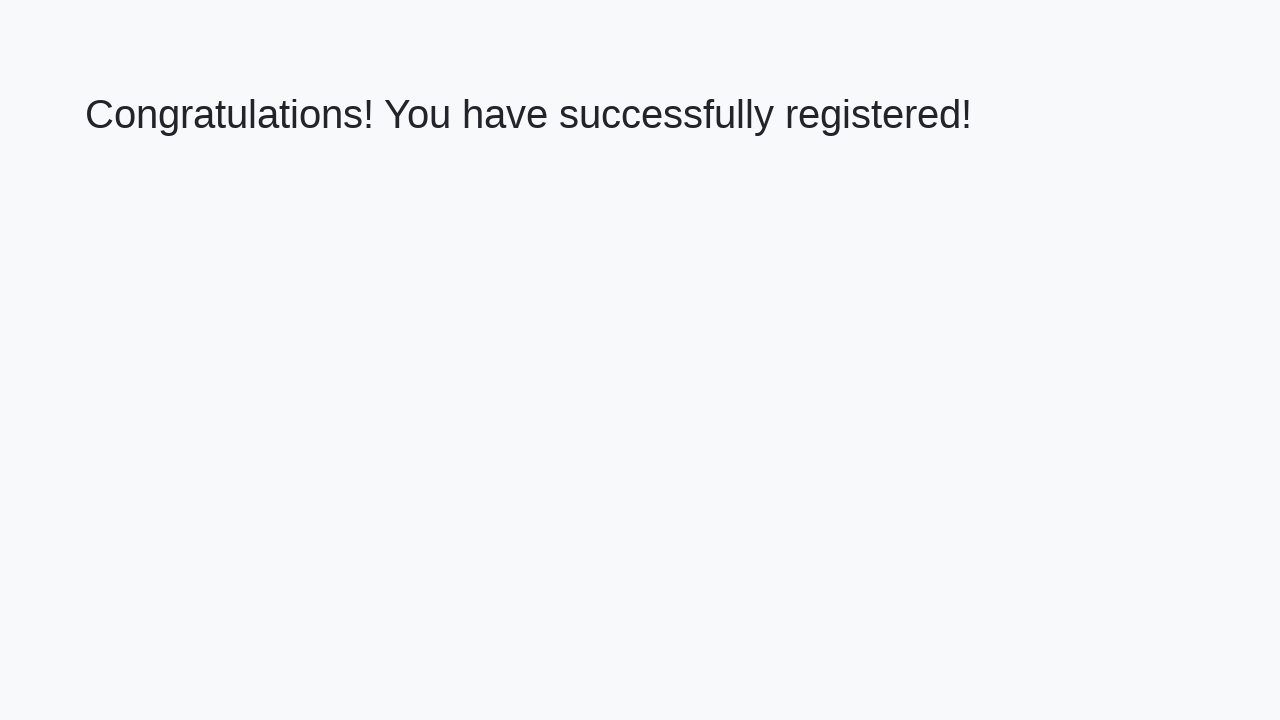

Verified success message matches expected text
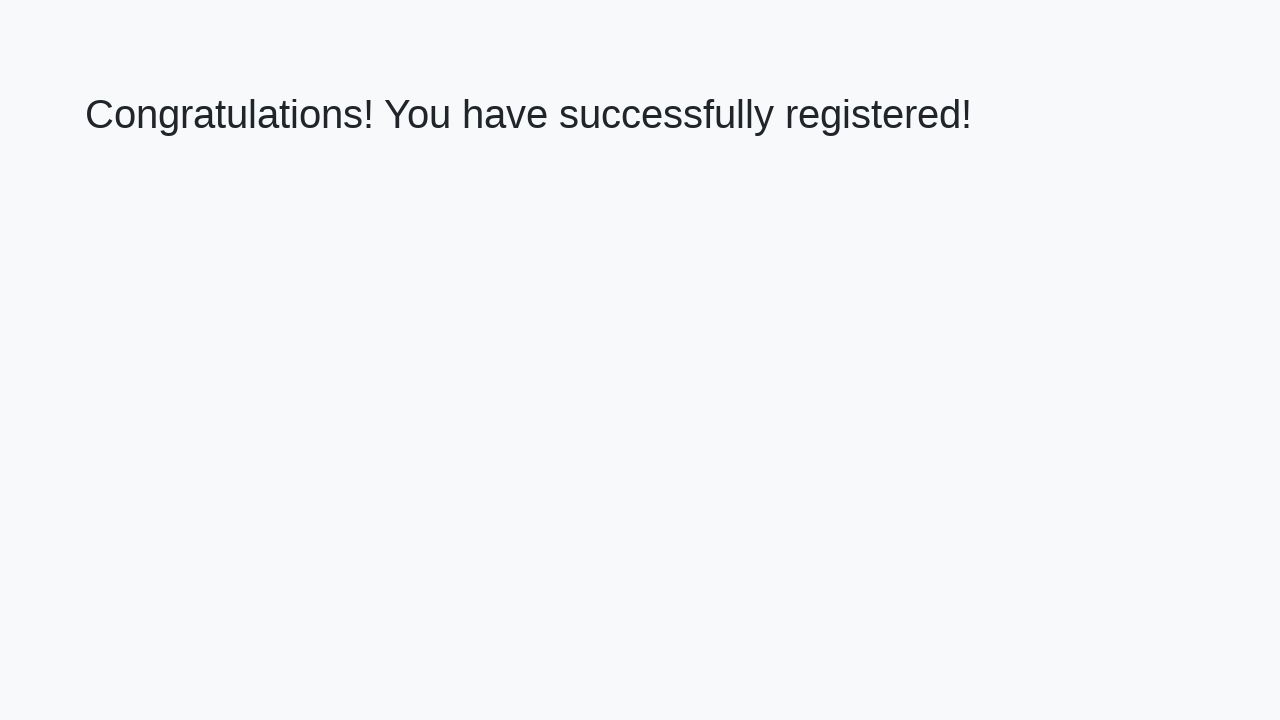

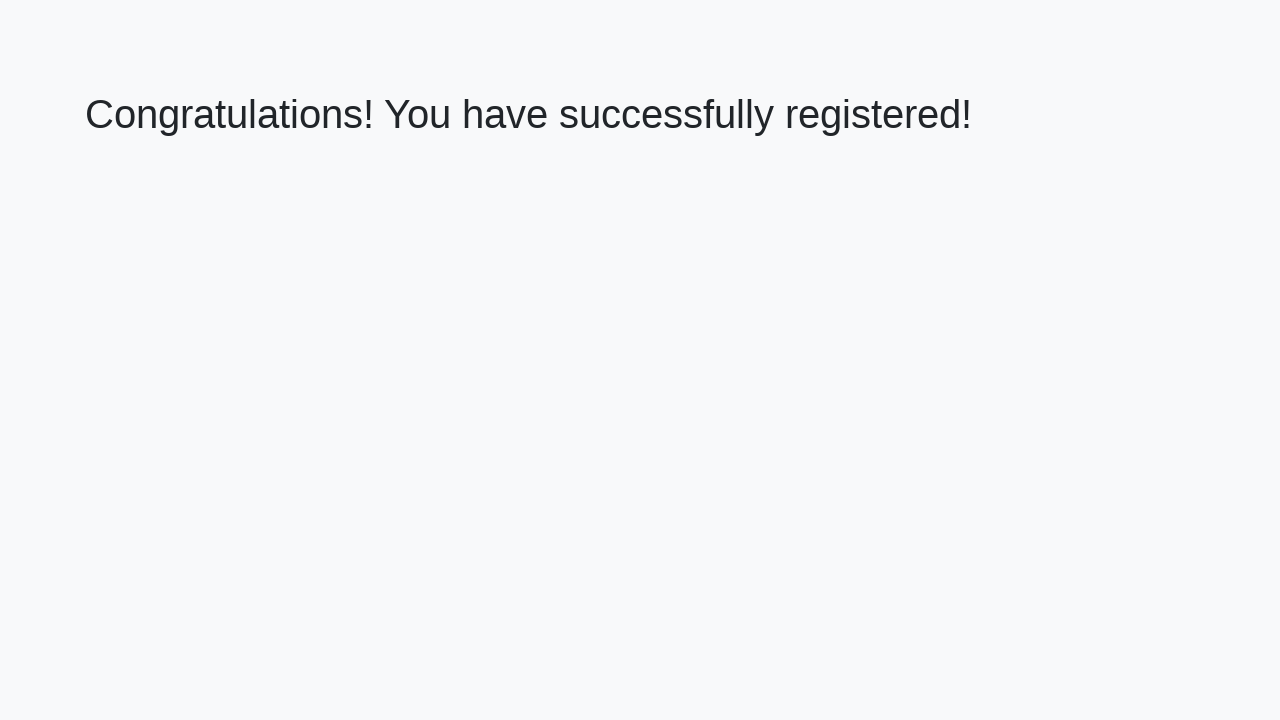